Tests frame handling by navigating to a frames demo page, filling an input field within a nested frame, and checking a checkbox in a child frame

Starting URL: https://ui.vision/demo/webtest/frames/

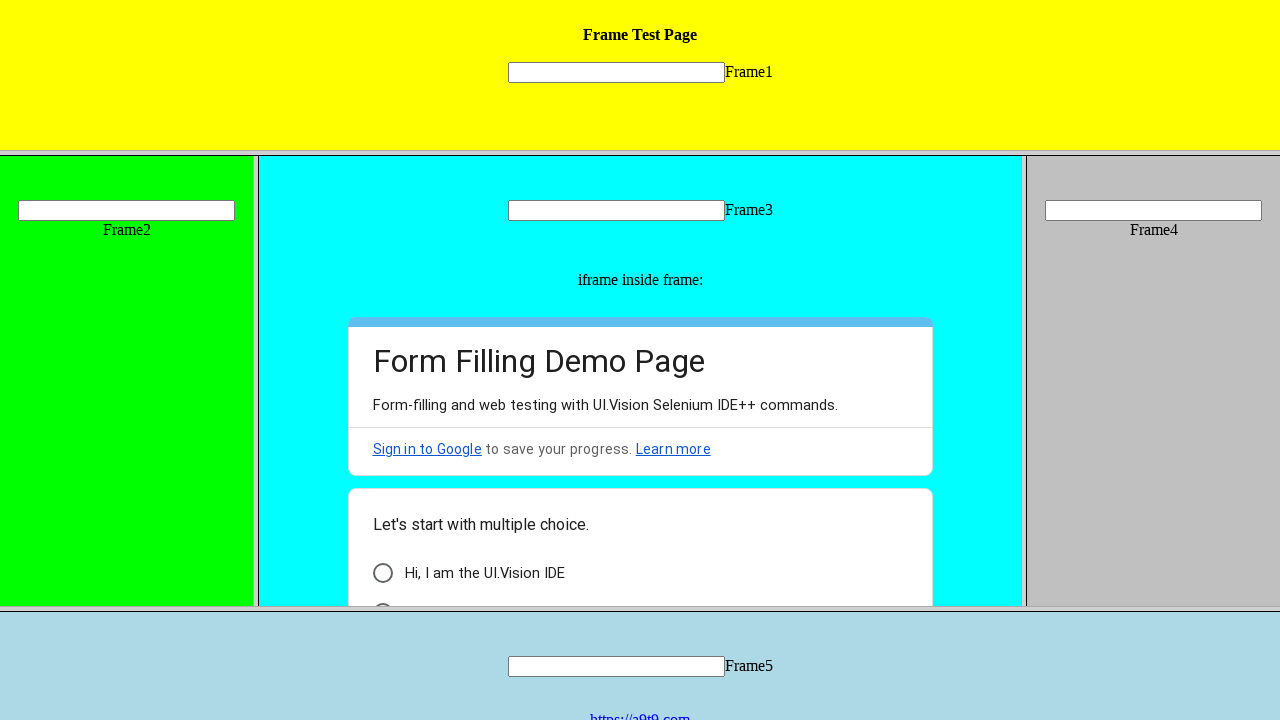

Located frame_3.html by URL
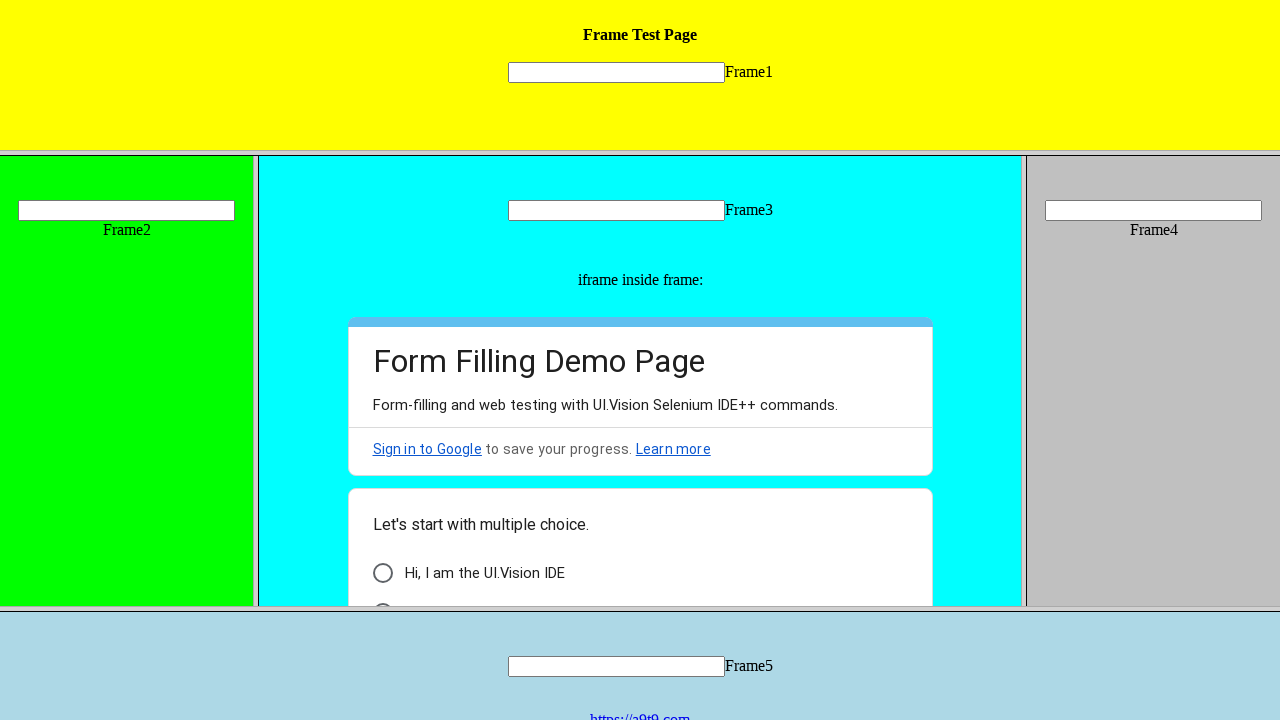

Filled text input in frame_3 with 'Touch chesi choodu' on input[name='mytext3']
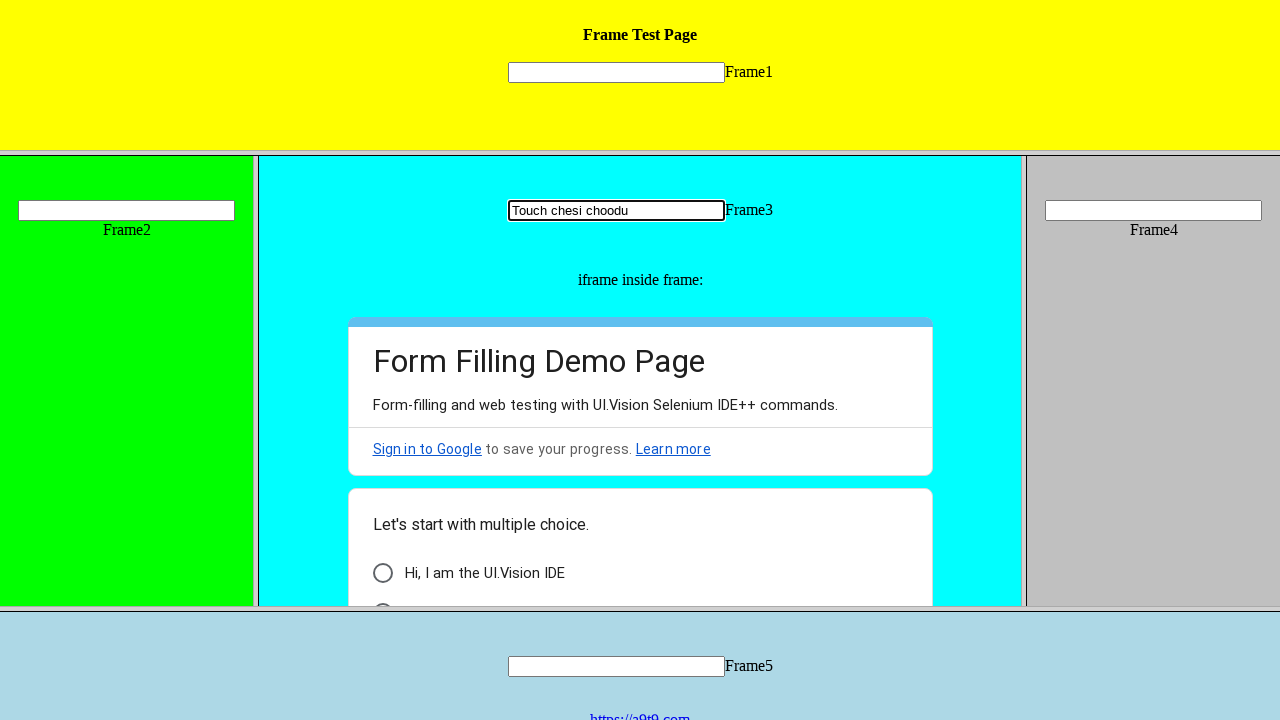

Retrieved child frames from frame_3
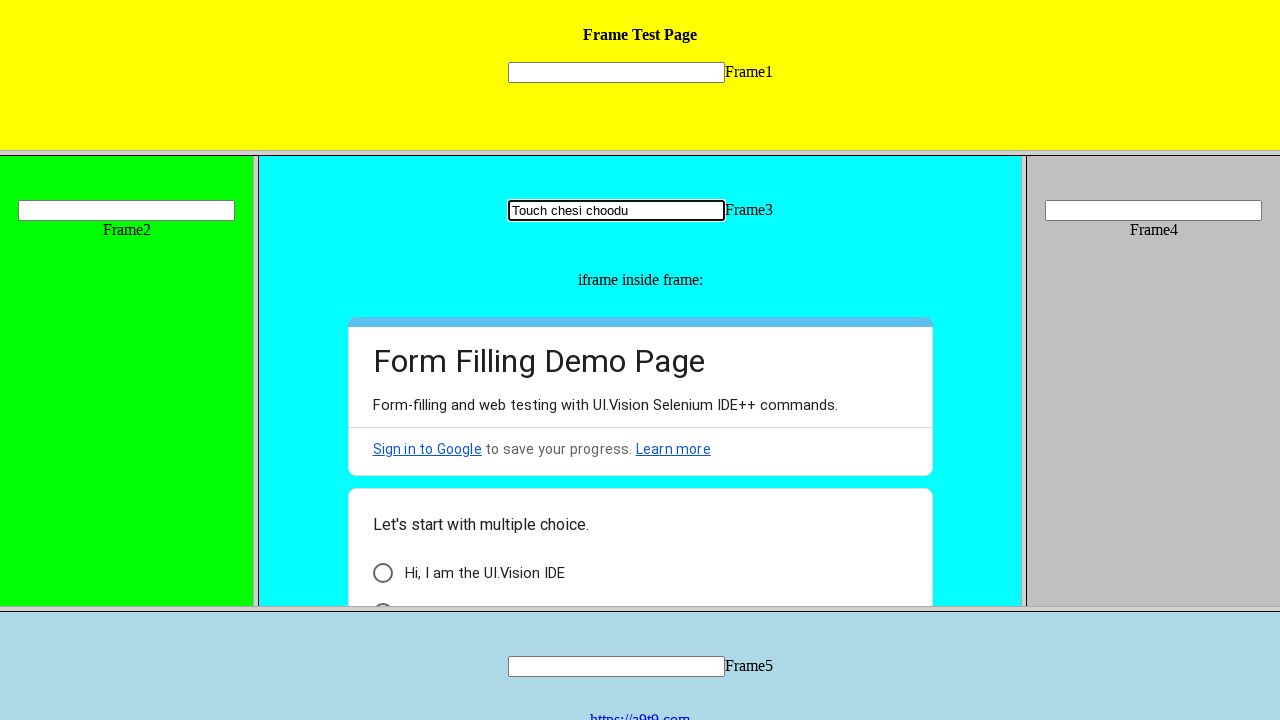

Checked checkbox in first child frame at (382, 573) on xpath=//*[@id='i6']/div[3]/div
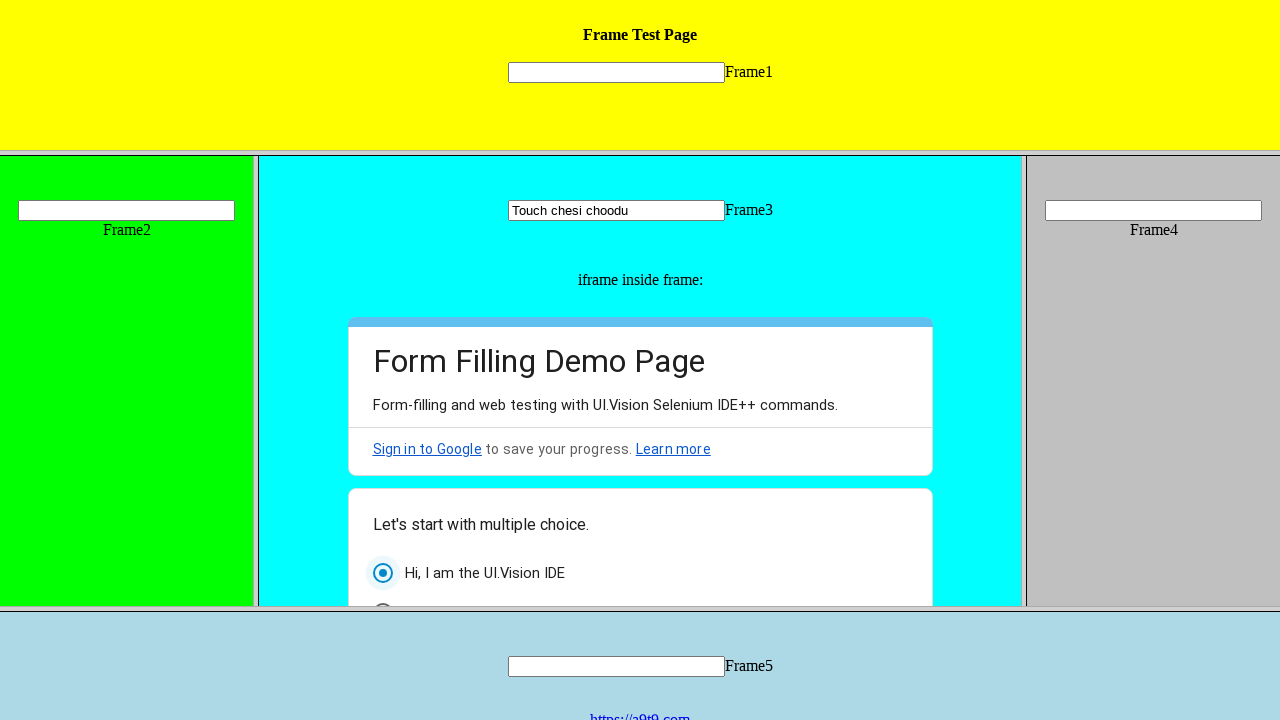

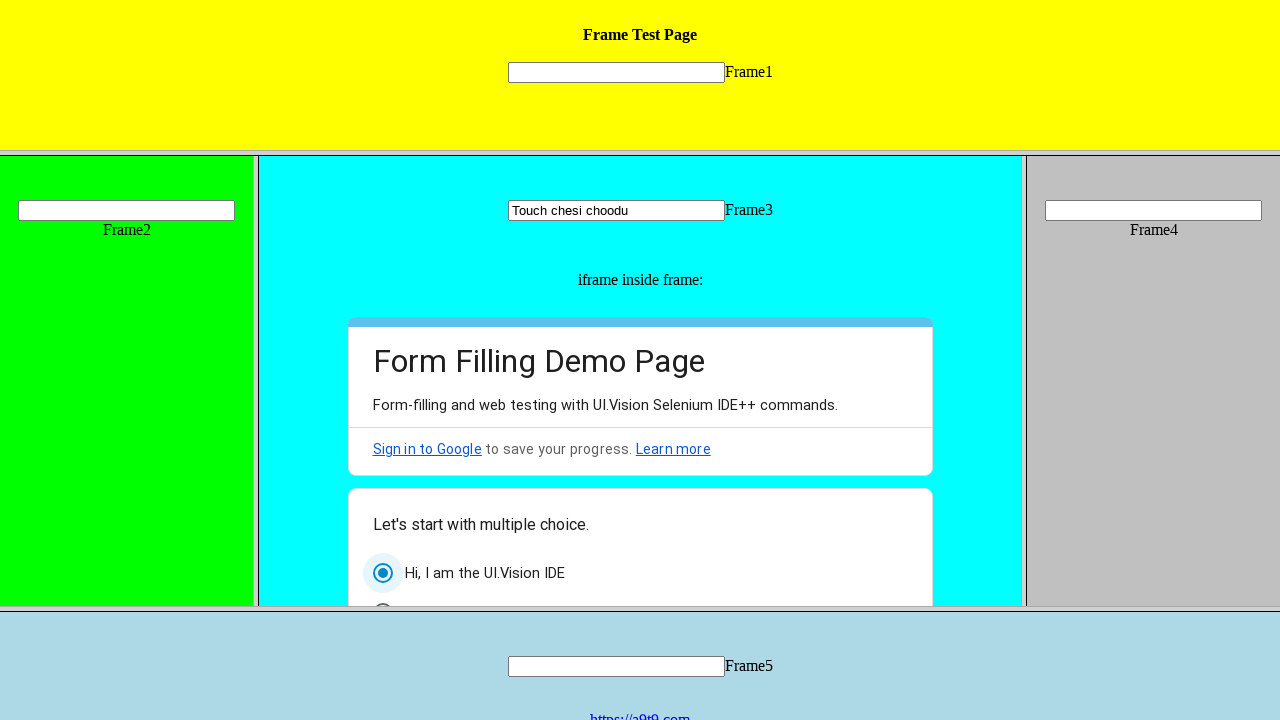